Tests jQuery UI custom dropdown by selecting numeric values from a custom select menu

Starting URL: http://jqueryui.com/resources/demos/selectmenu/default.html

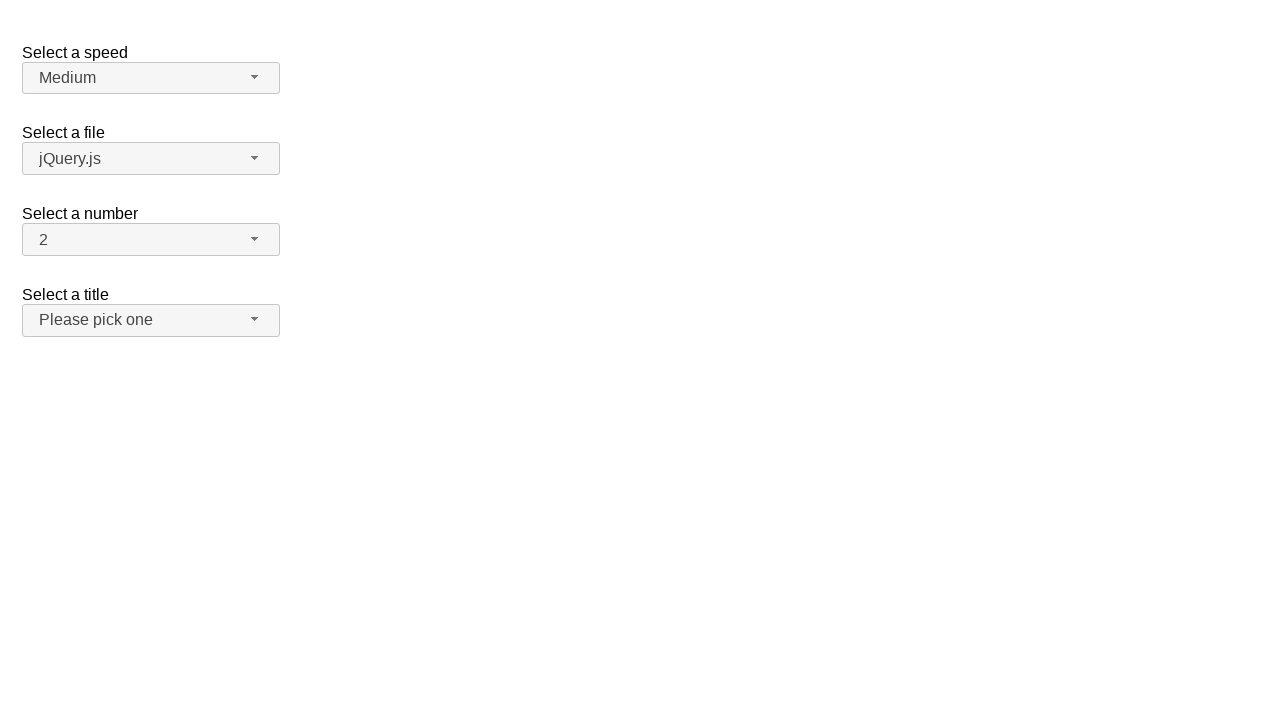

Clicked number dropdown button to open the custom select menu at (151, 240) on span#number-button
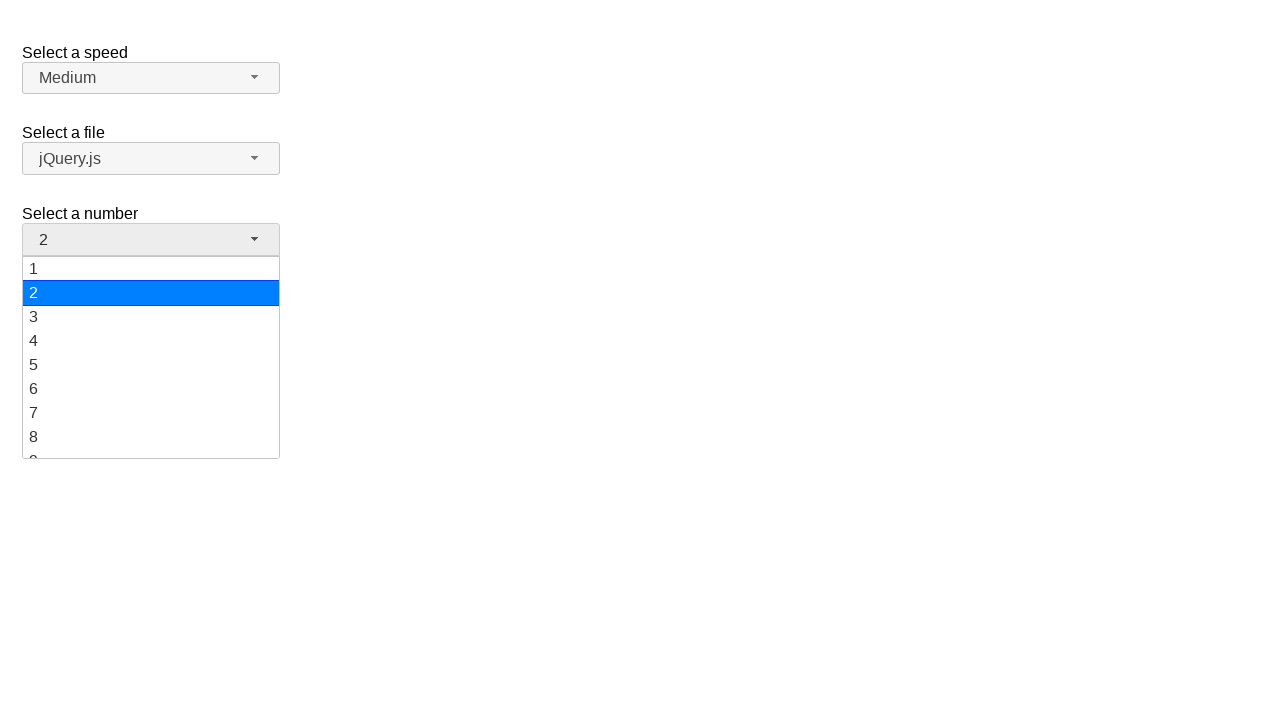

Dropdown menu items loaded and became visible
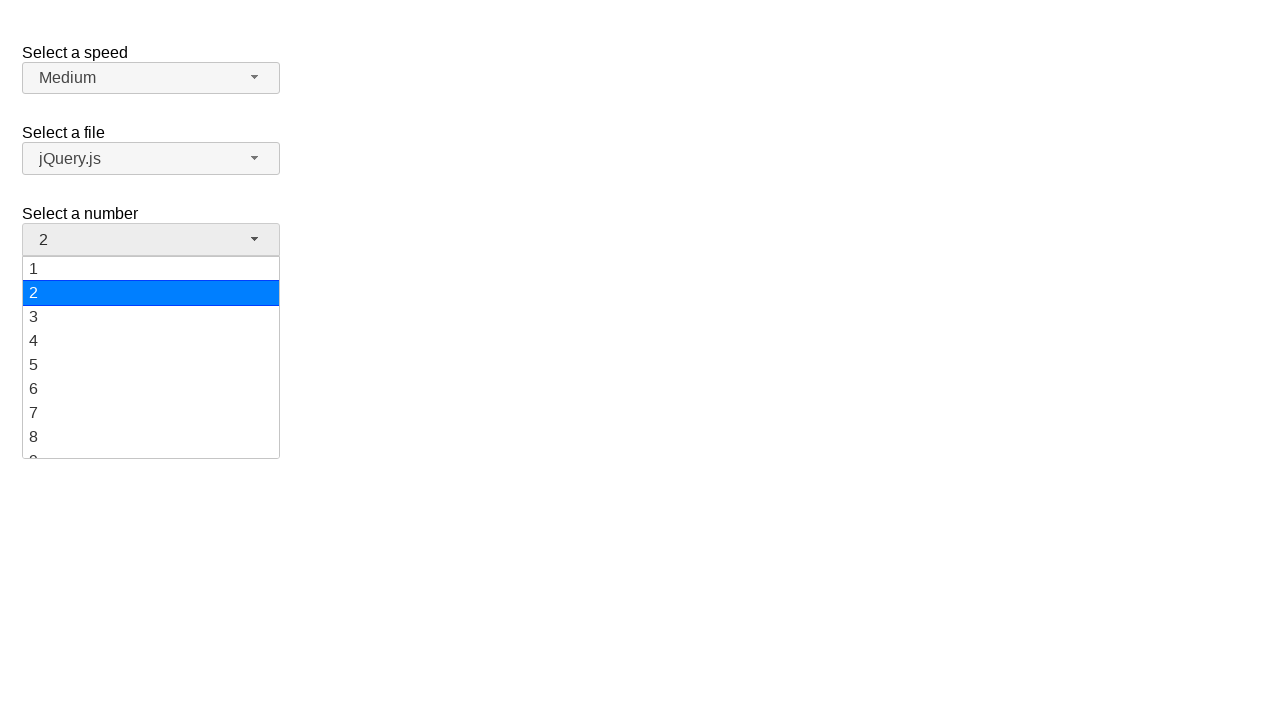

Selected numeric value '19' from the dropdown menu at (151, 445) on ul#number-menu li div:has-text('19')
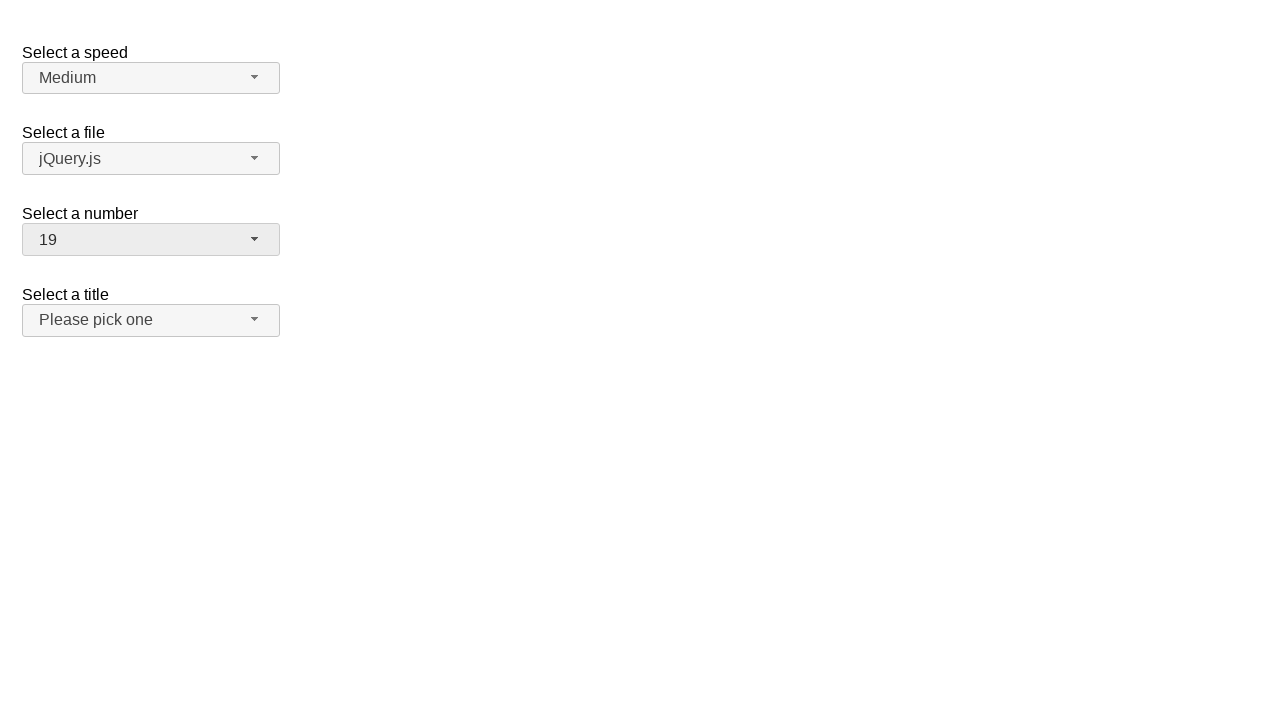

Clicked number dropdown button to open the menu again at (151, 240) on span#number-button
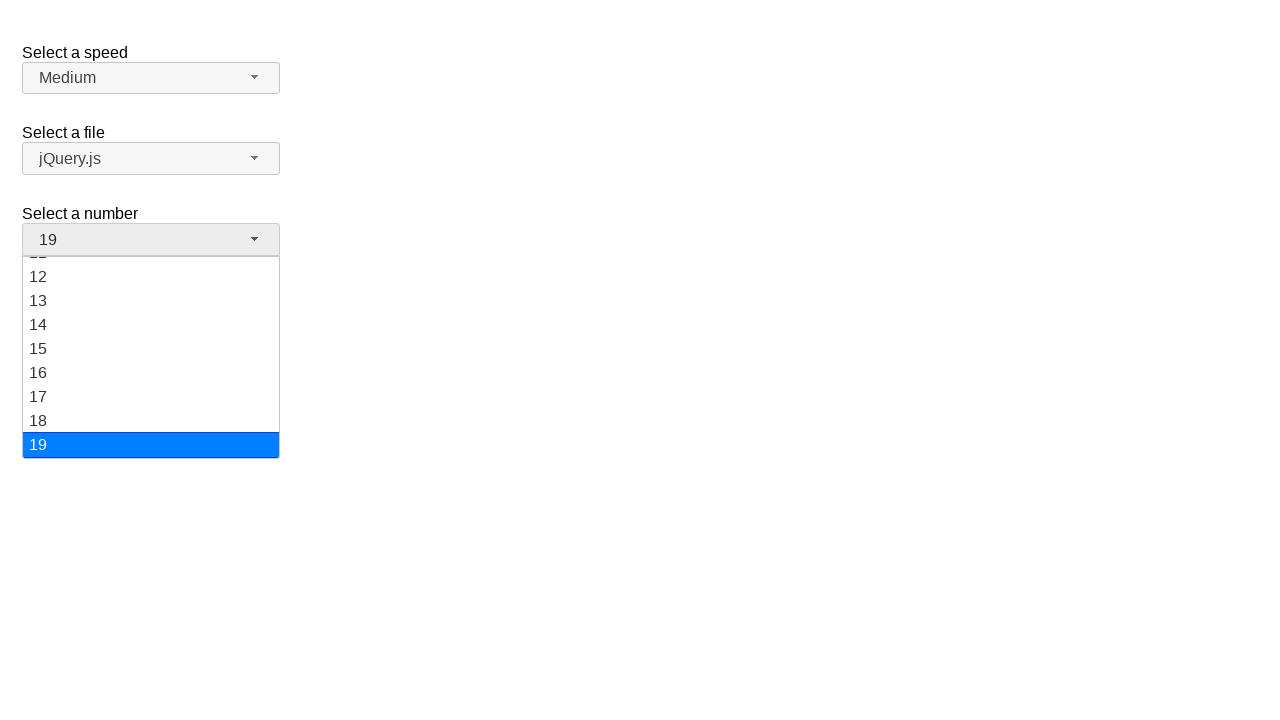

Dropdown menu items loaded for the second selection
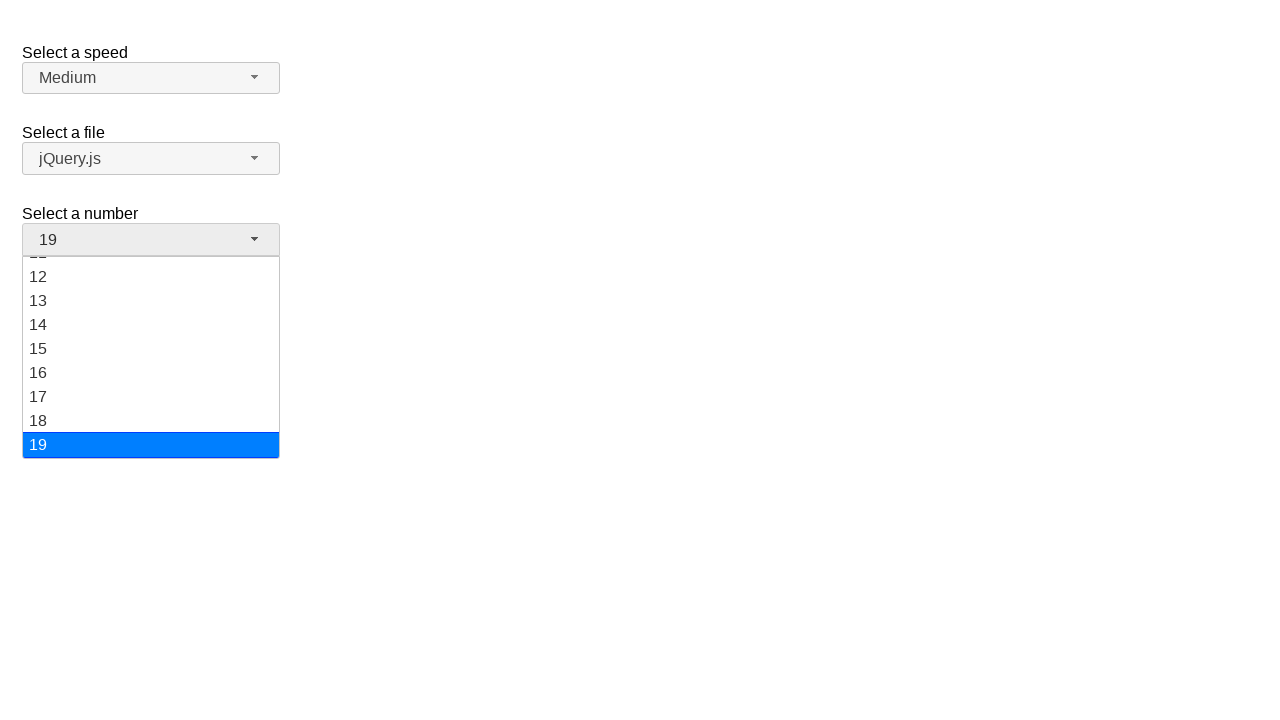

Selected numeric value '4' from the dropdown menu at (151, 341) on ul#number-menu li div:has-text('4')
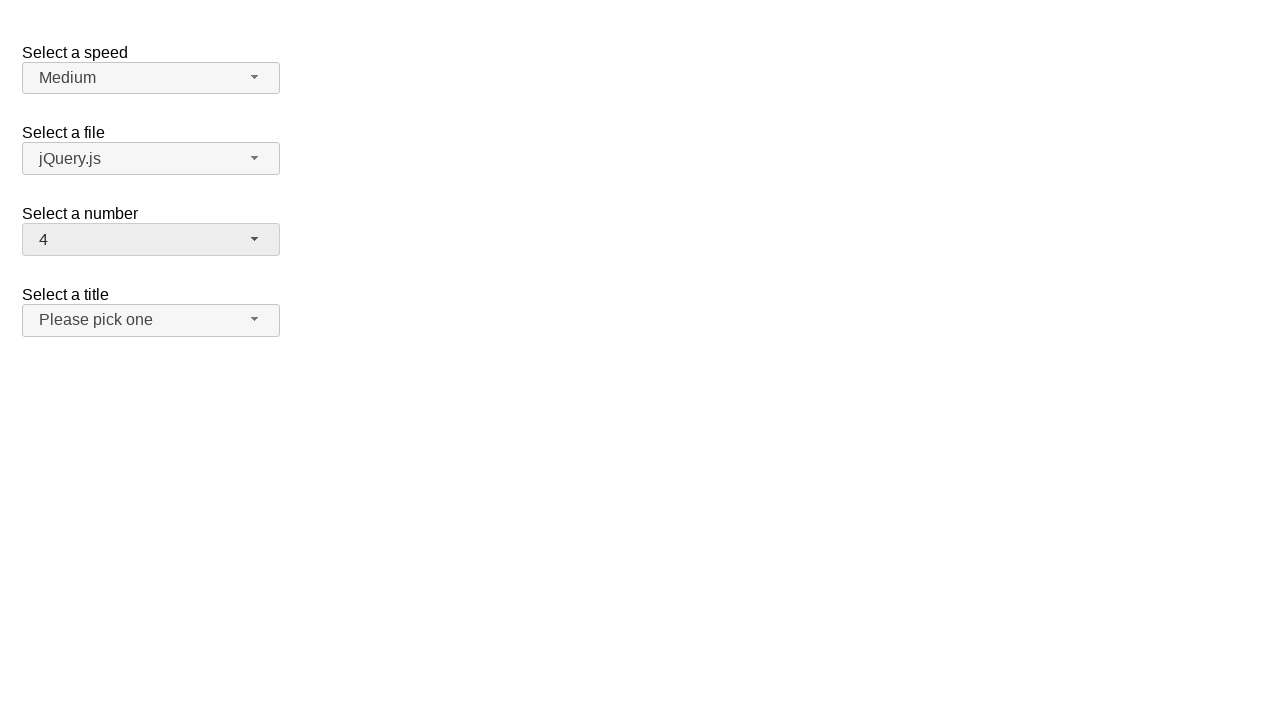

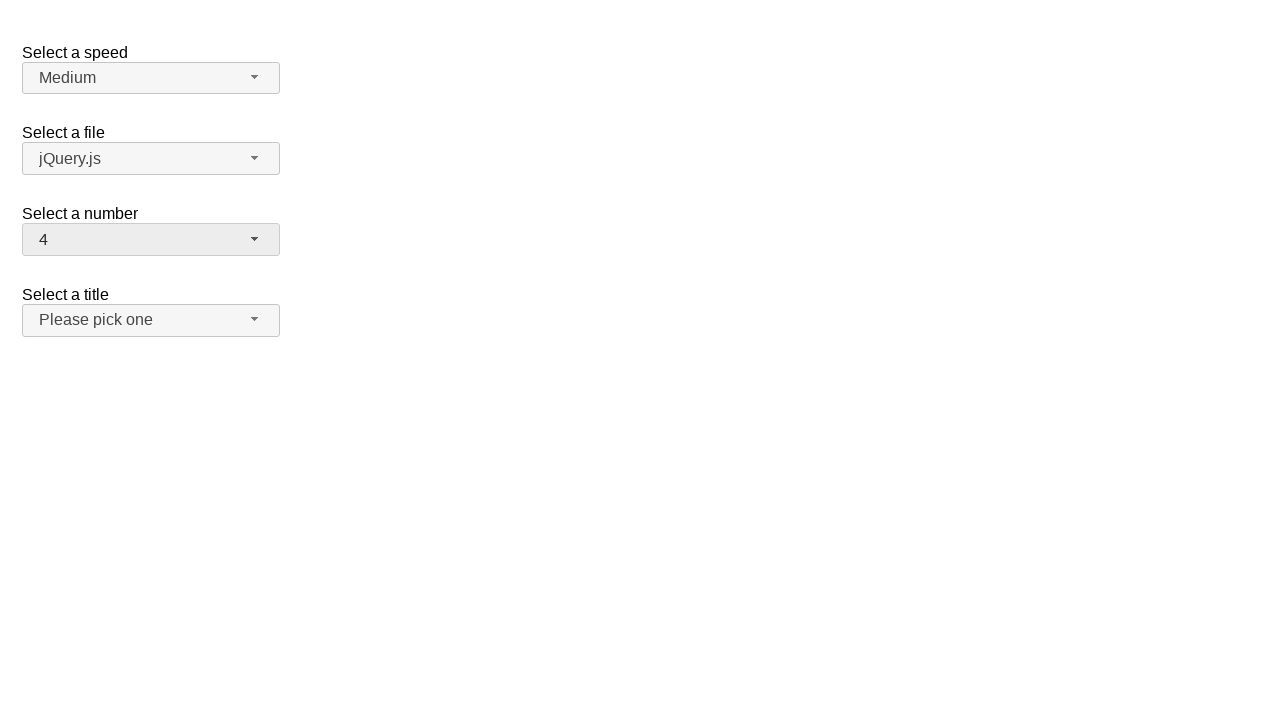